Tests creating a new paste on Pastebin by filling in the paste content, setting expiration time to 10 minutes, adding a title, and submitting the form.

Starting URL: https://pastebin.com

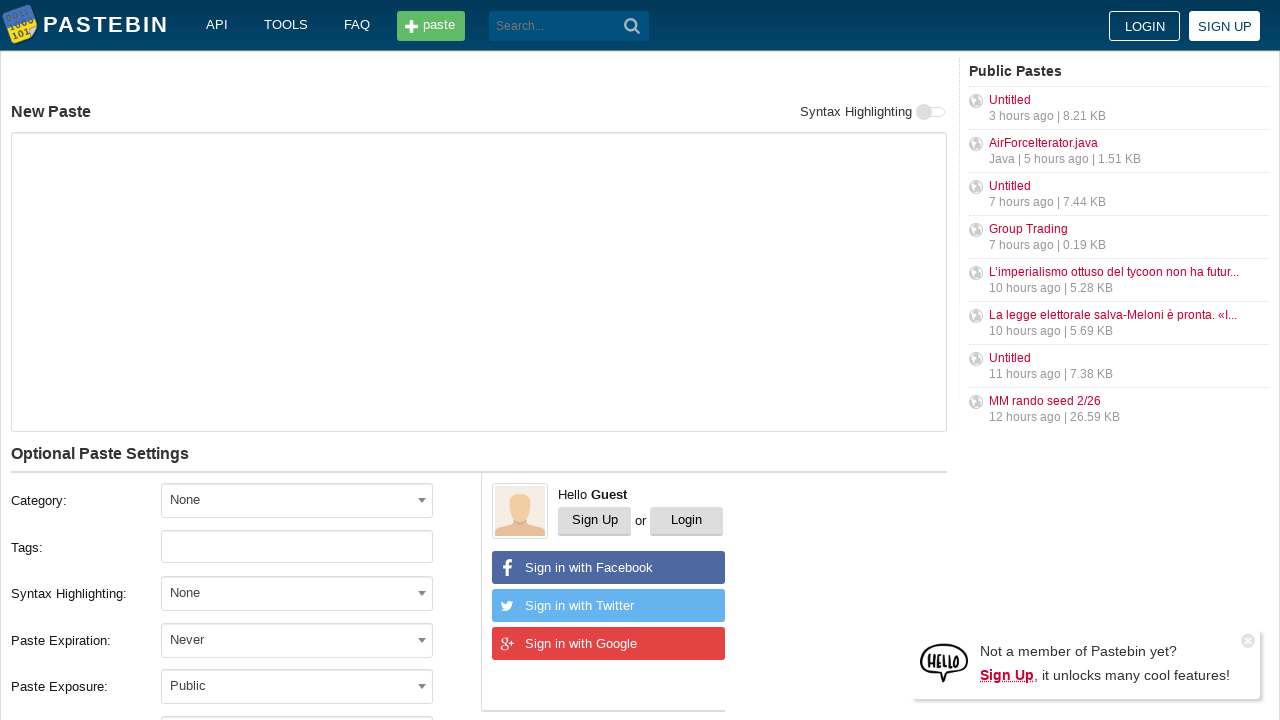

Filled paste content textarea with 'Hello from WebDriver' on .textarea.-form.js-paste-code
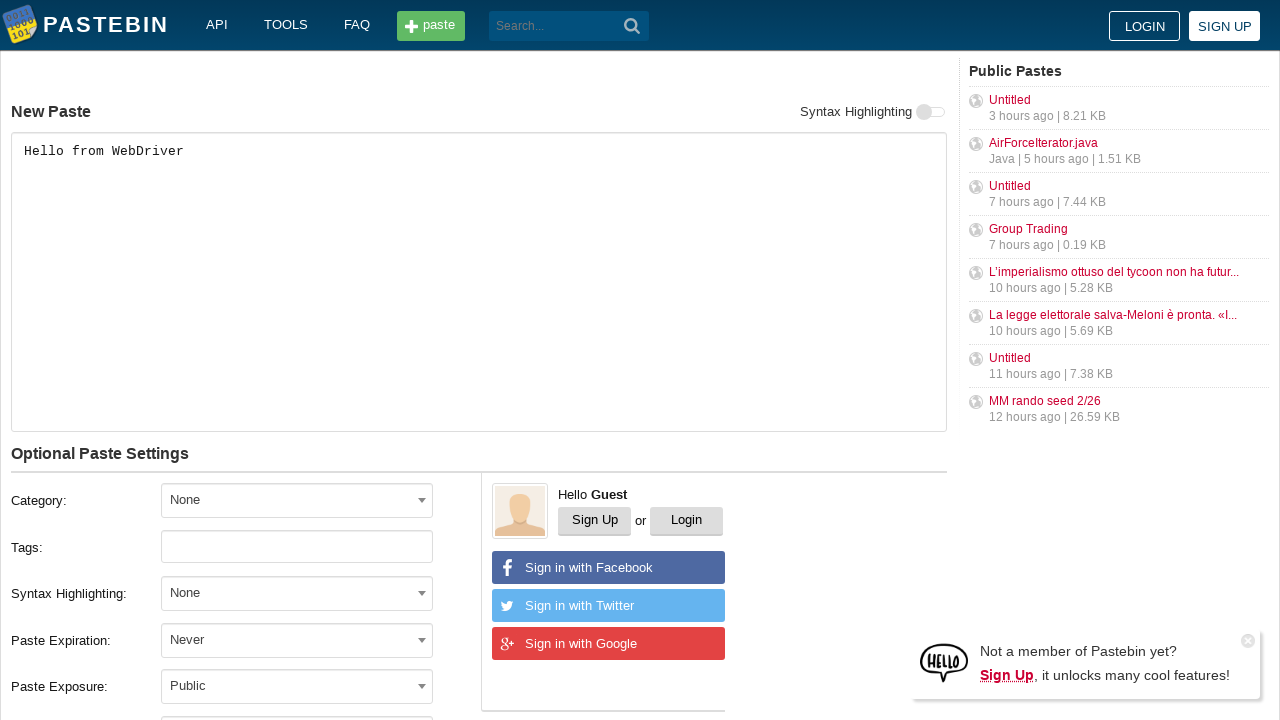

Clicked expiration dropdown to open options at (297, 640) on #select2-postform-expiration-container
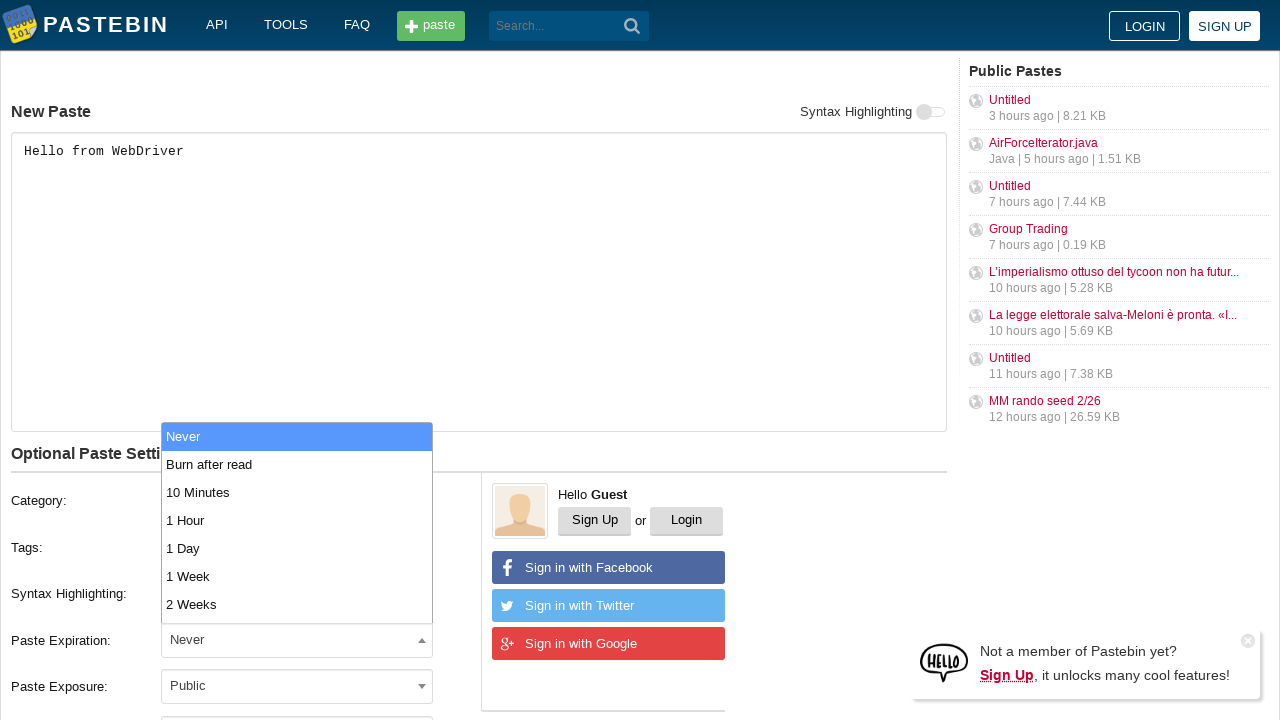

Waited for expiration dropdown options to appear
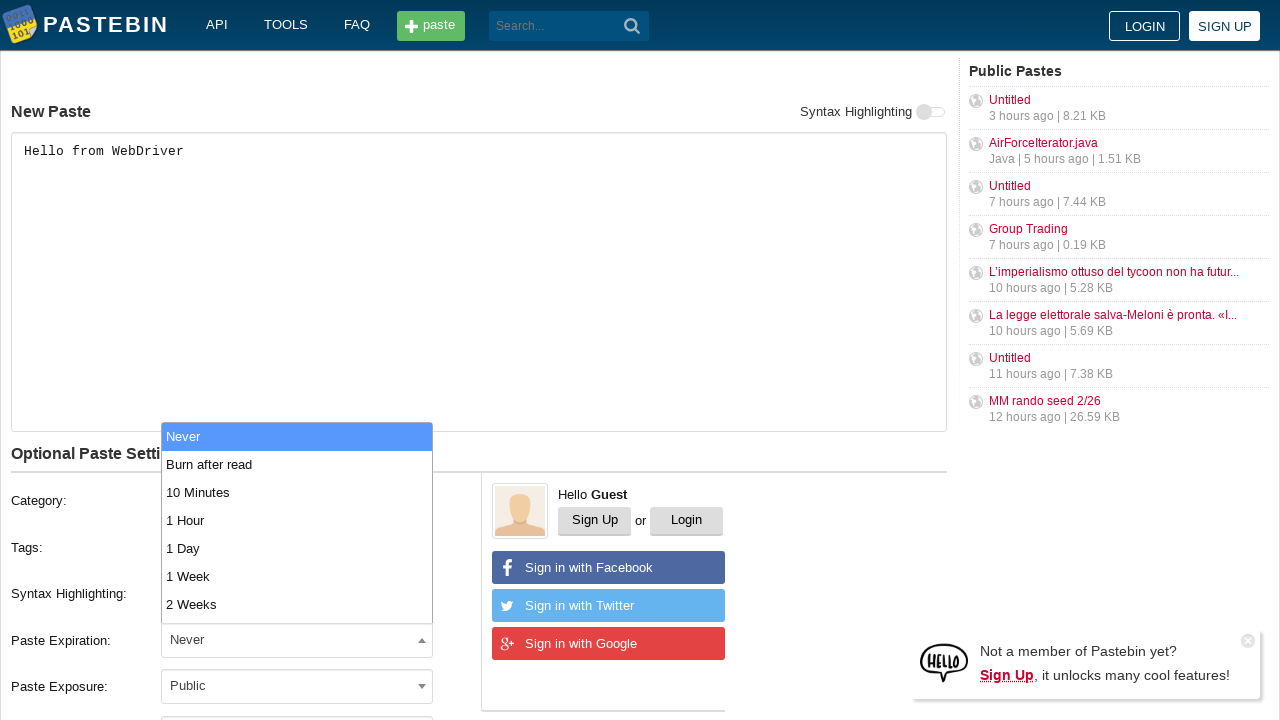

Selected 10 Minutes expiration option from dropdown at (297, 436) on .select2-results__option
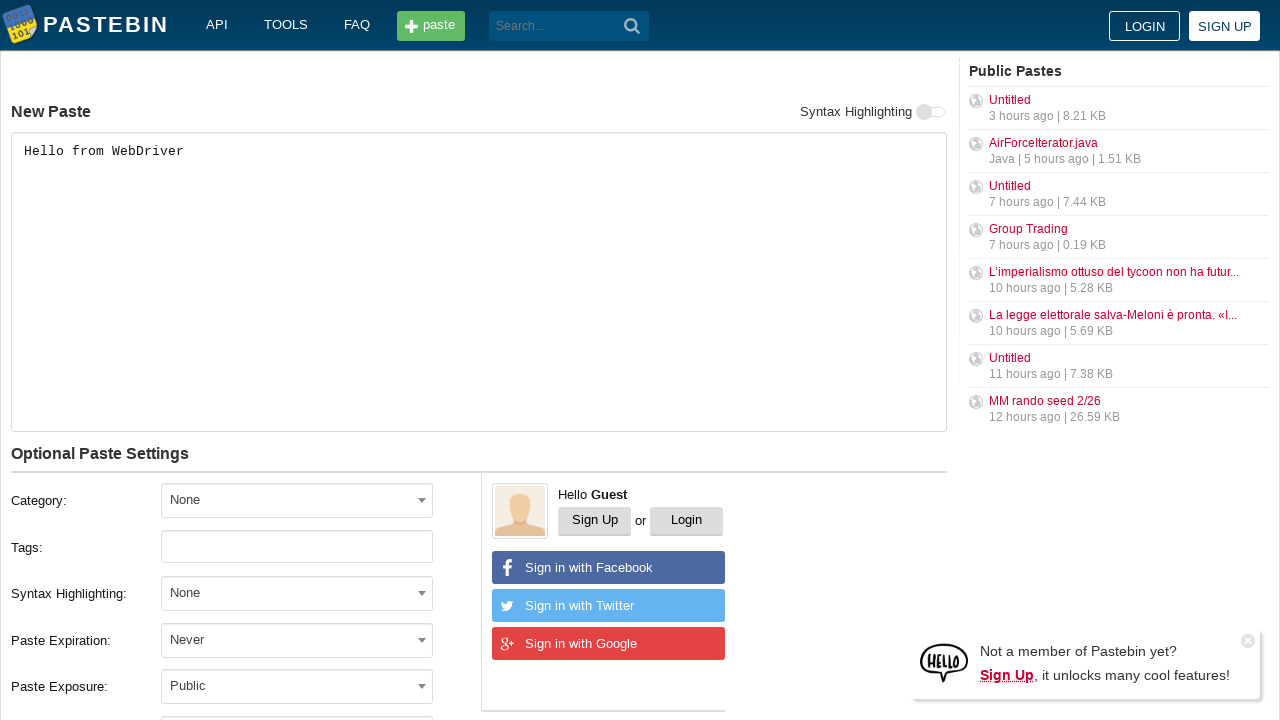

Filled paste title field with 'helloweb' on #postform-name
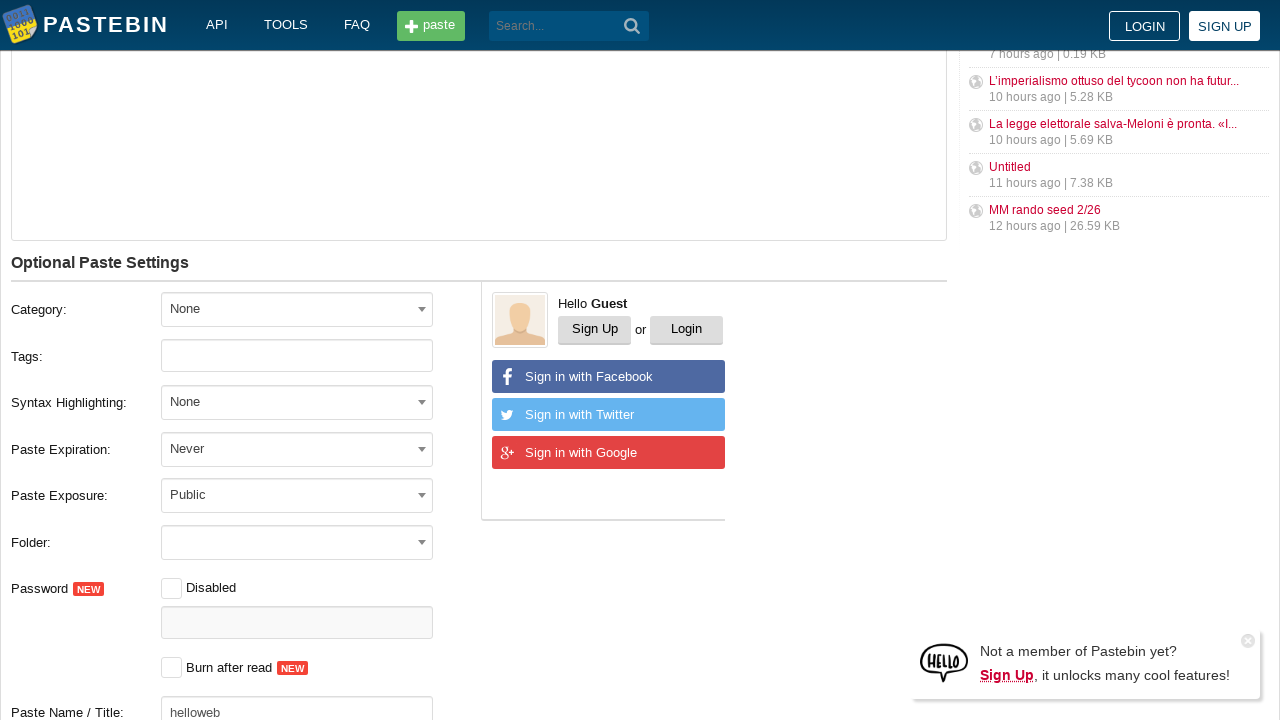

Clicked create paste button to submit form at (240, 400) on .btn.-big
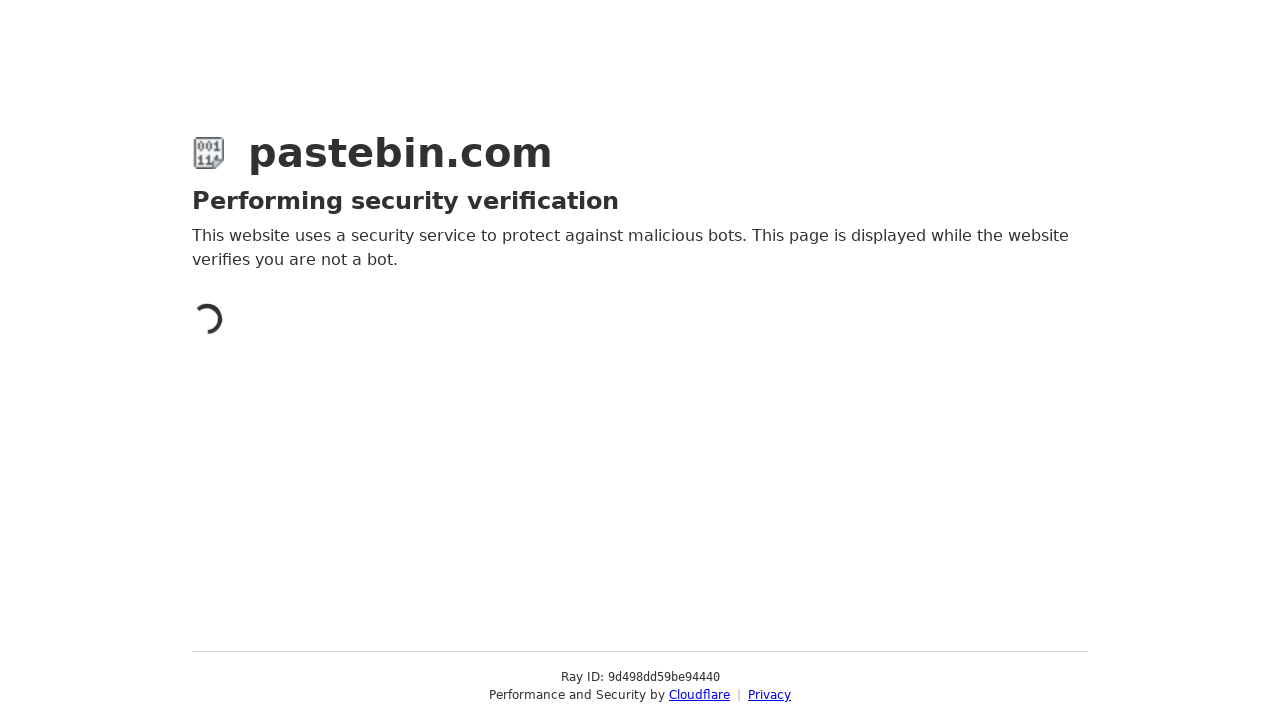

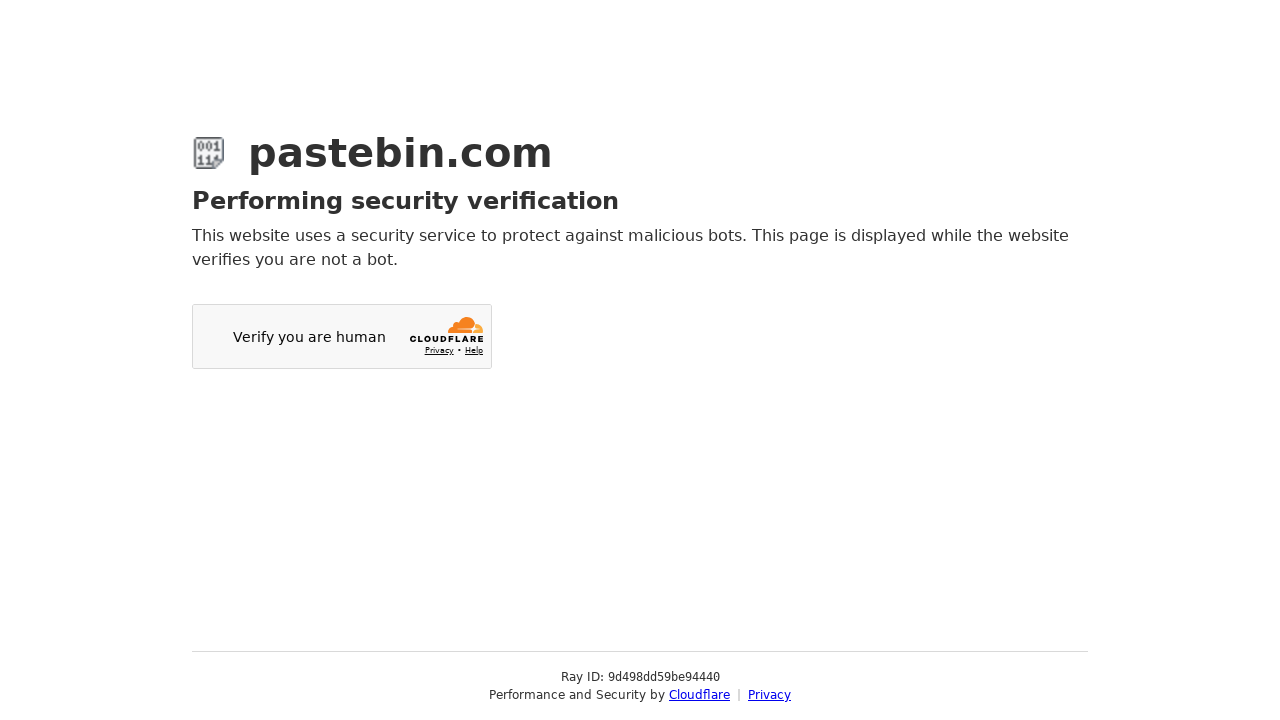